Tests jQuery custom dropdown by clicking to open it and selecting the last item (number 19)

Starting URL: http://jqueryui.com/resources/demos/selectmenu/default.html

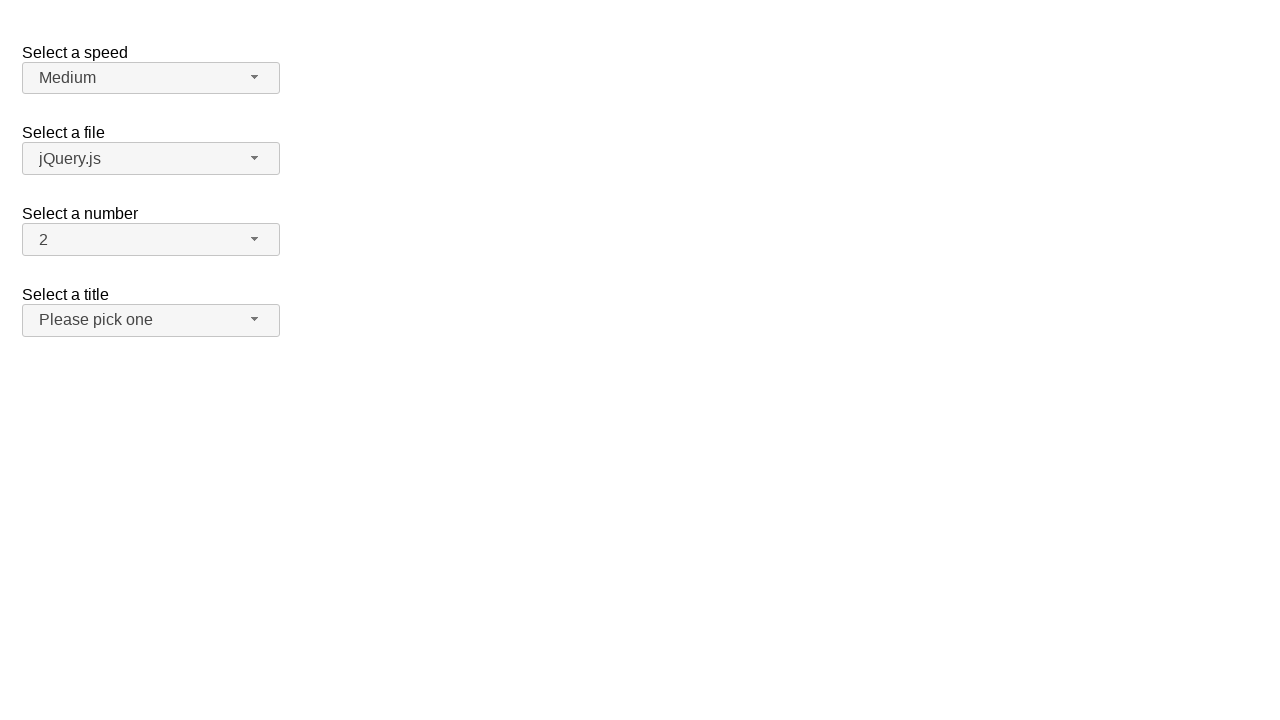

Clicked to open jQuery custom dropdown at (151, 240) on span#number-button
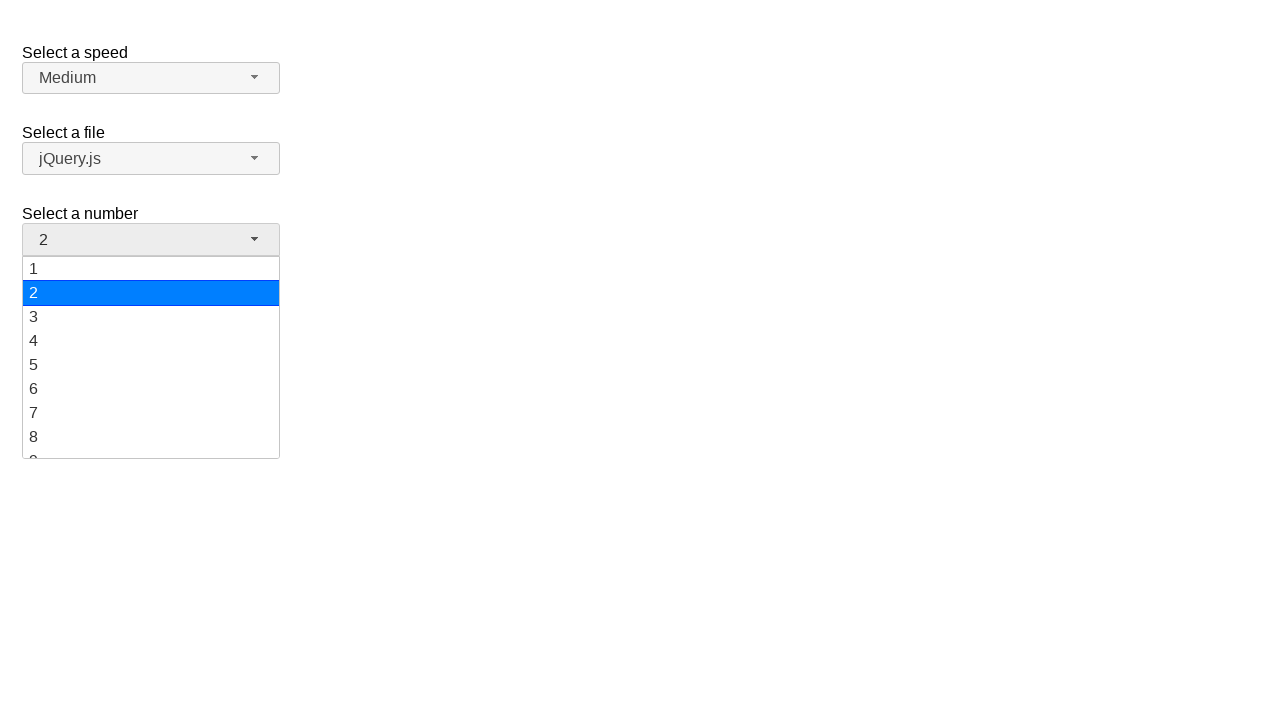

Dropdown menu items are now visible
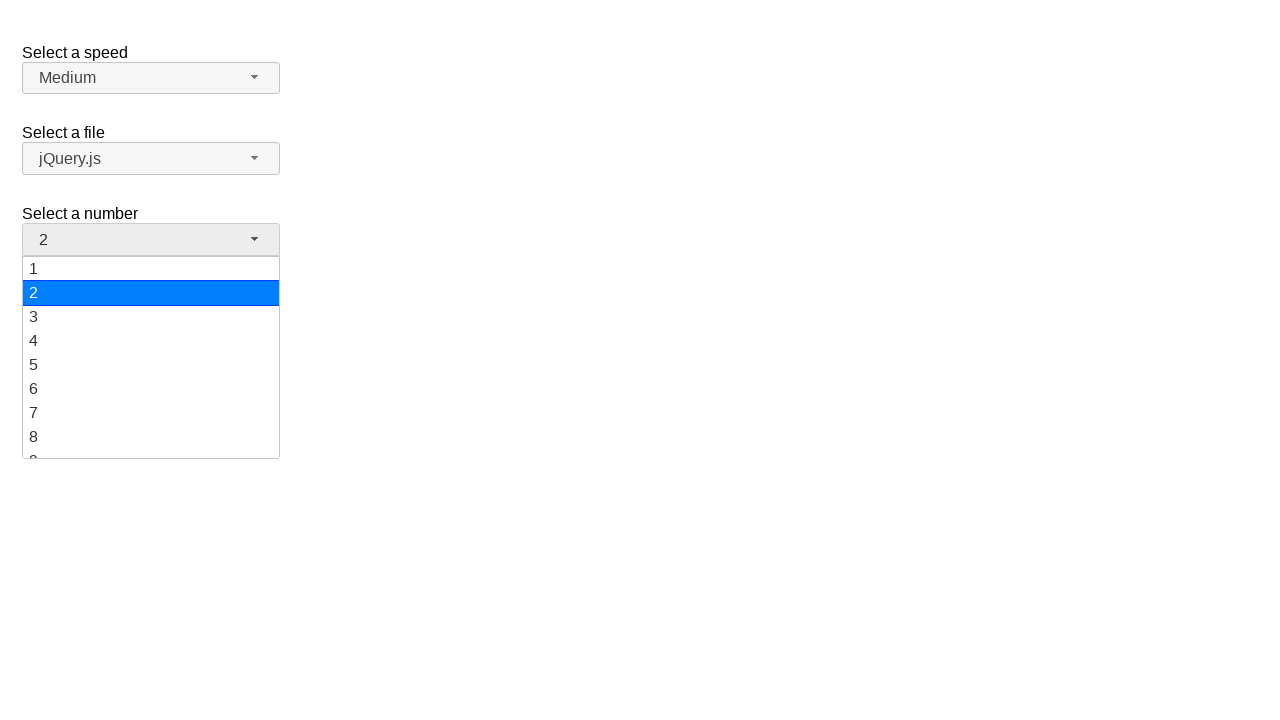

Selected item '19' from the dropdown at (151, 445) on ul#number-menu li.ui-menu-item div:text('19')
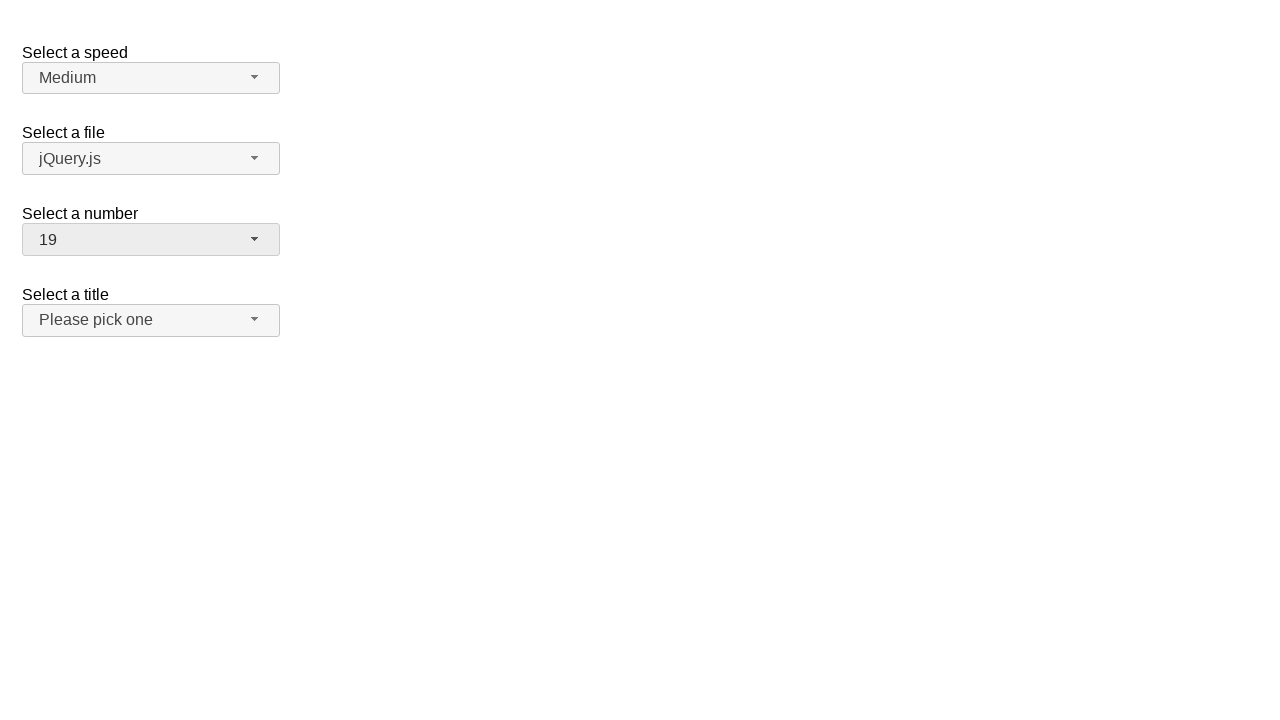

Verified that '19' is selected in the dropdown
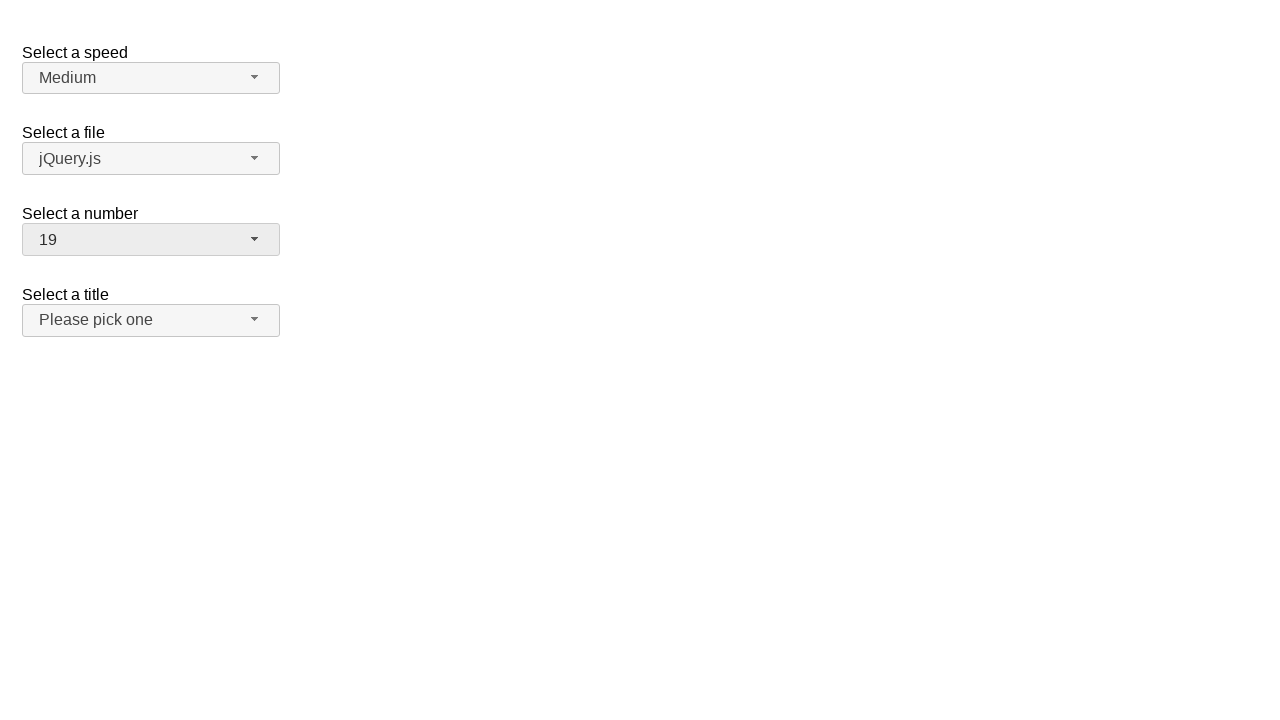

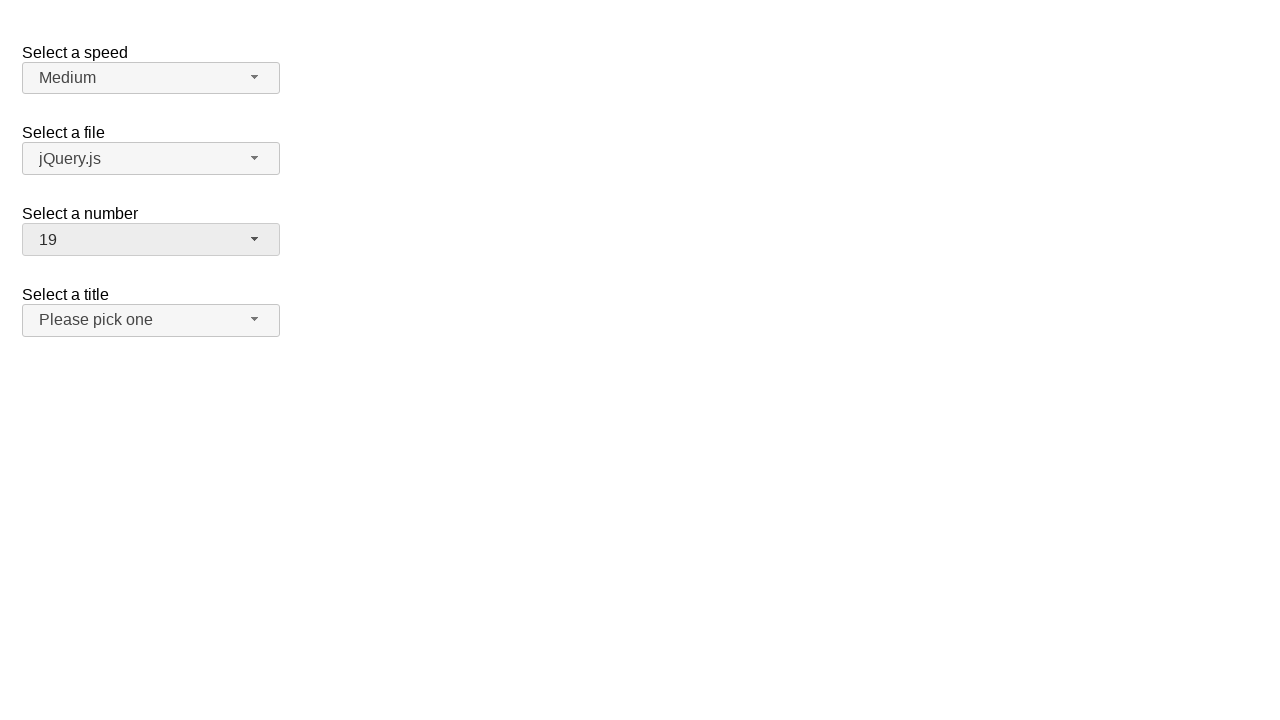